Tests browser window management by performing various window operations including maximize, resize, reposition, and fullscreen on the Flipkart website.

Starting URL: https://flipkart.com

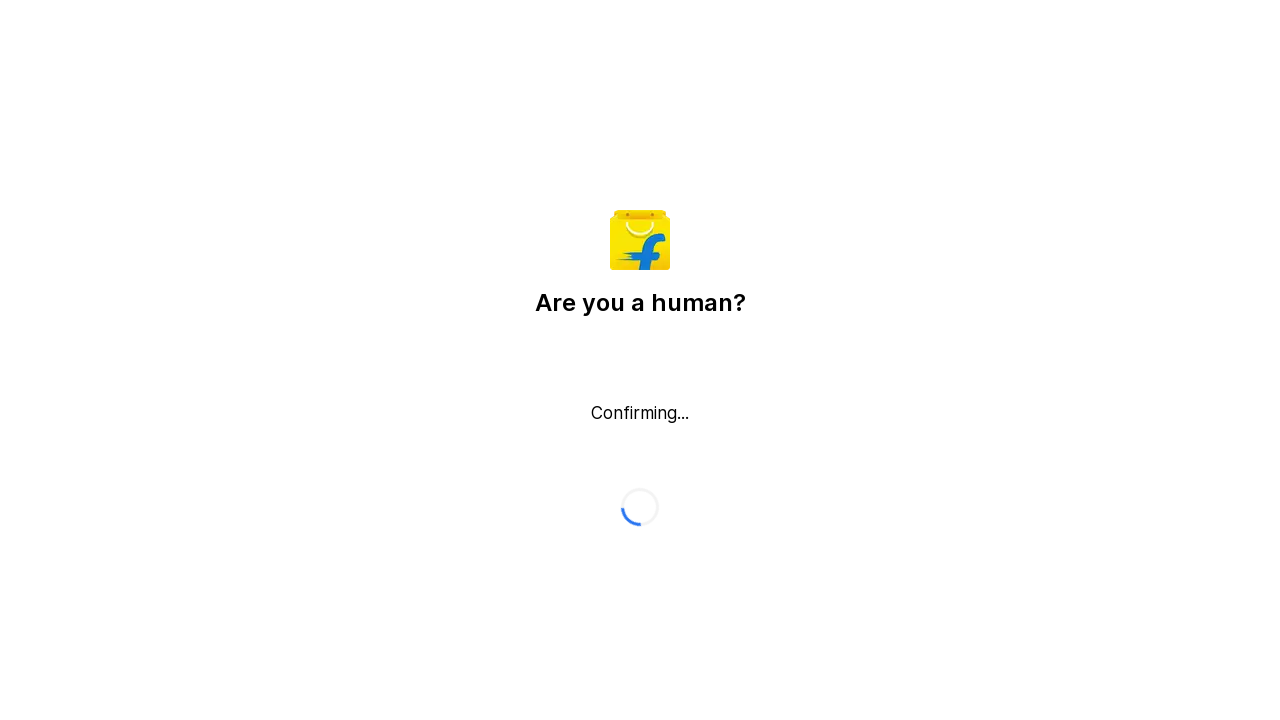

Set viewport size to 1920x1080 (maximized)
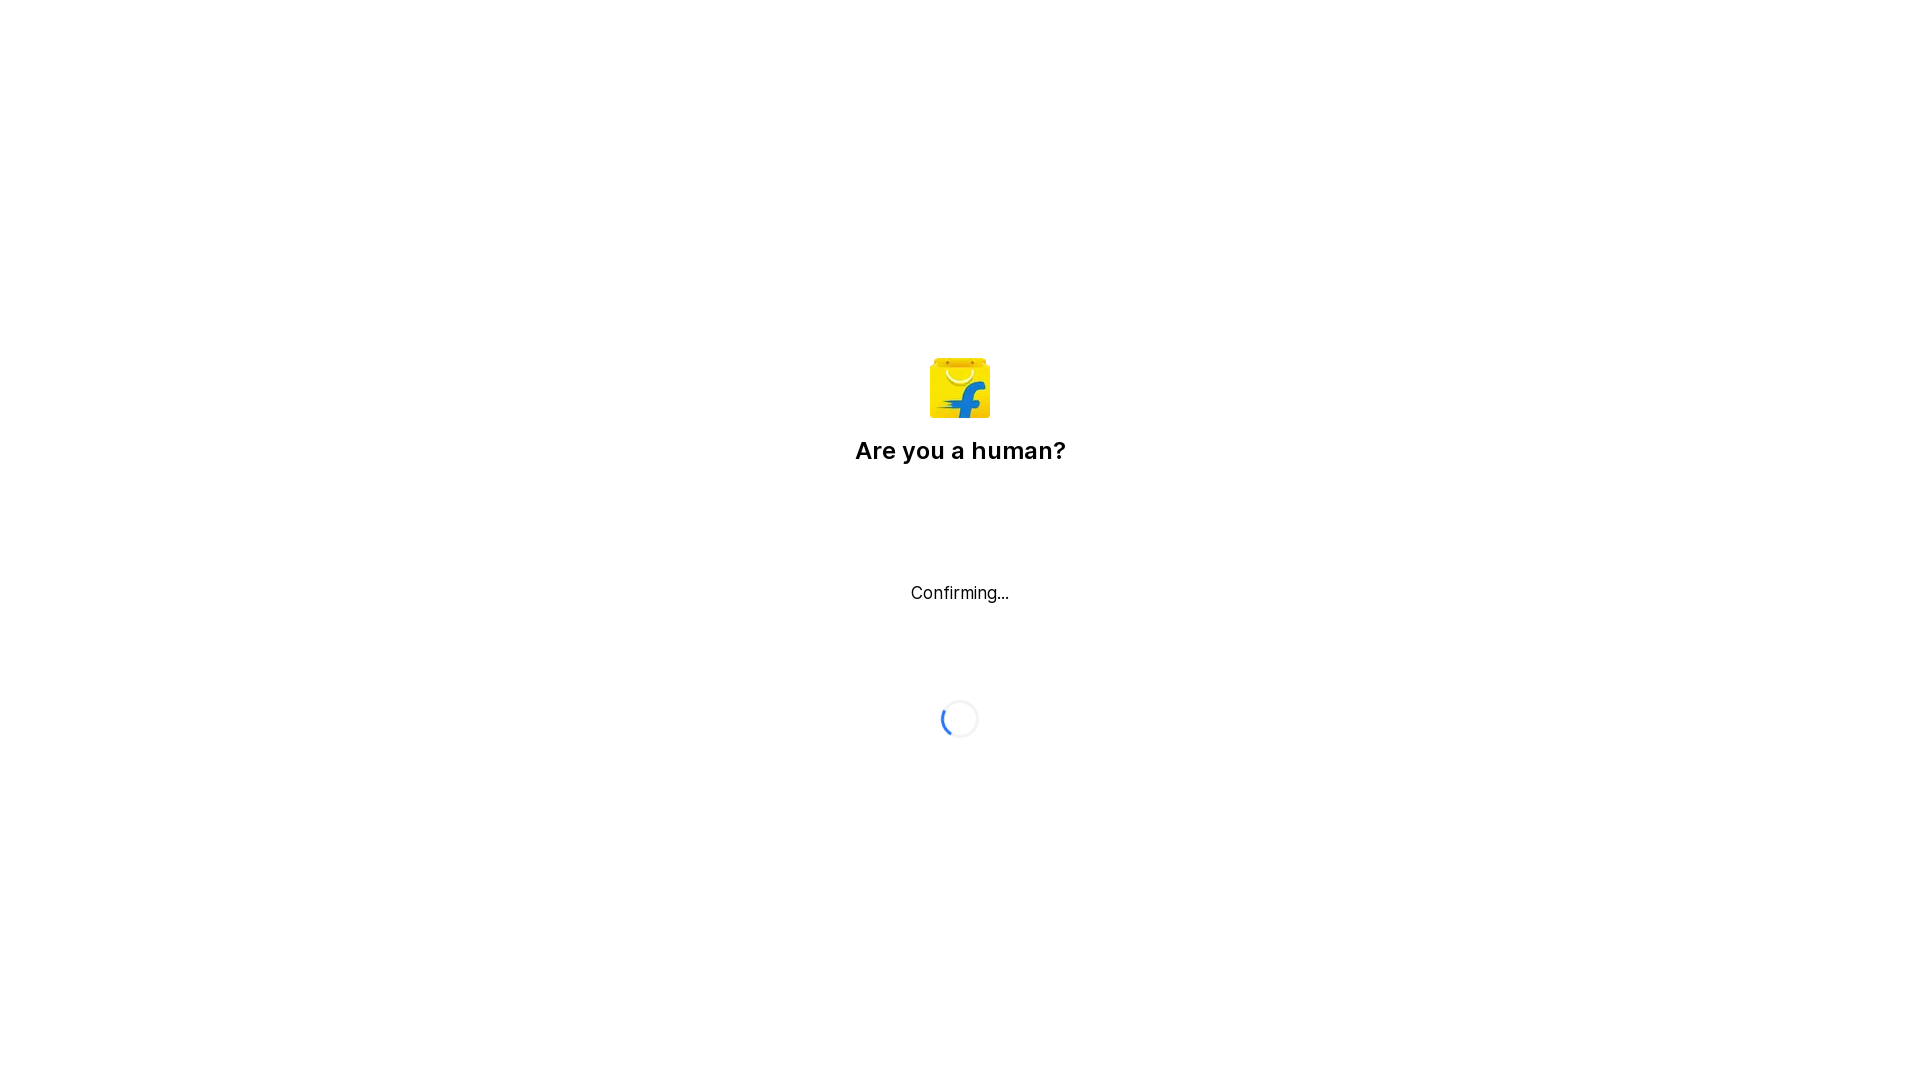

Page loaded - domcontentloaded state reached
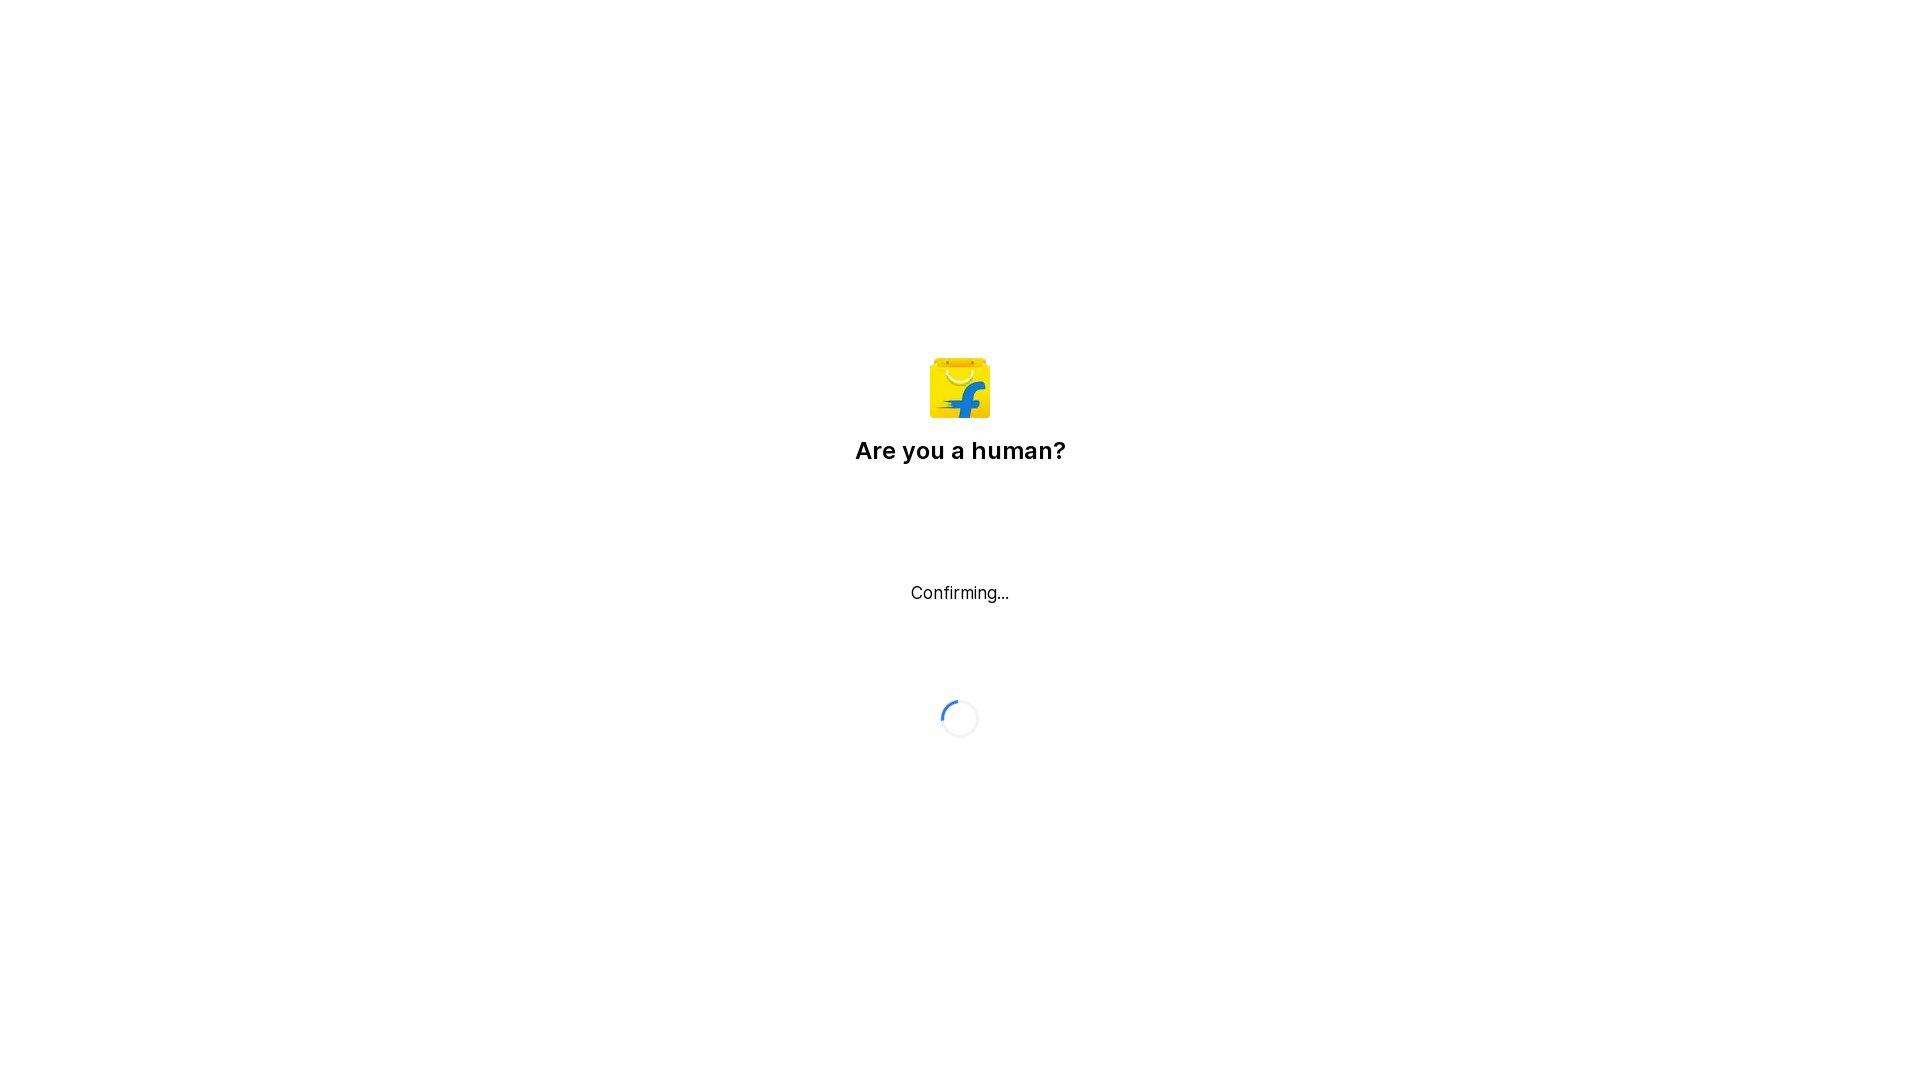

Retrieved current viewport size: 1920x1080
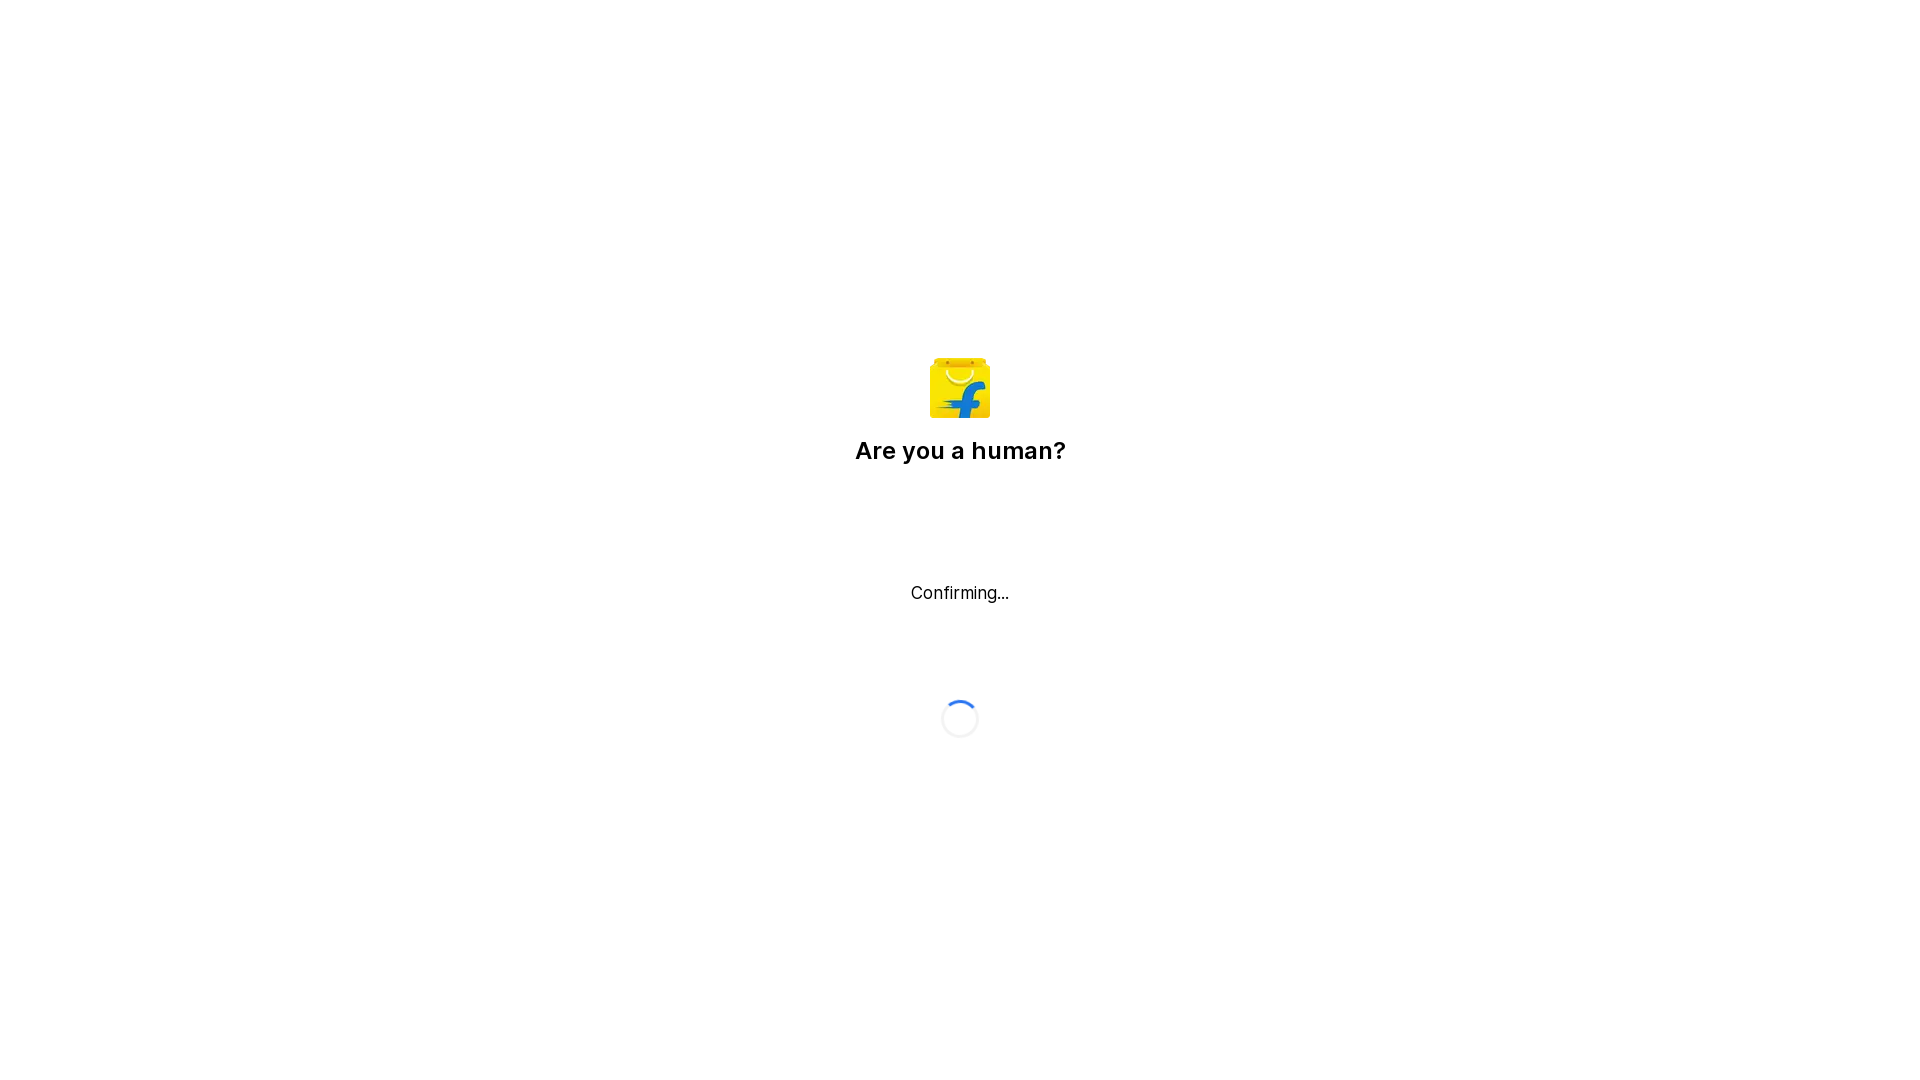

Set viewport size to 800x400 (resized)
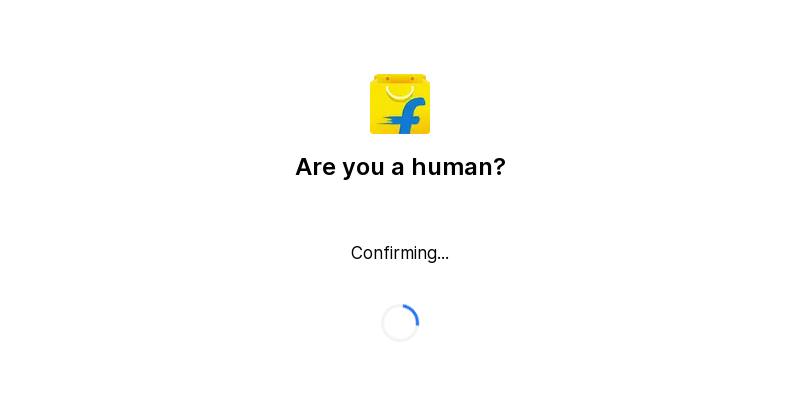

Waited 1000ms to observe viewport resize
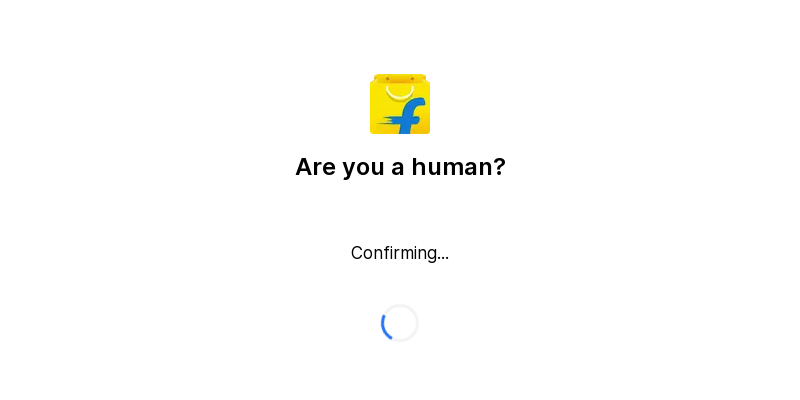

Set viewport back to 1920x1080 (maximized again)
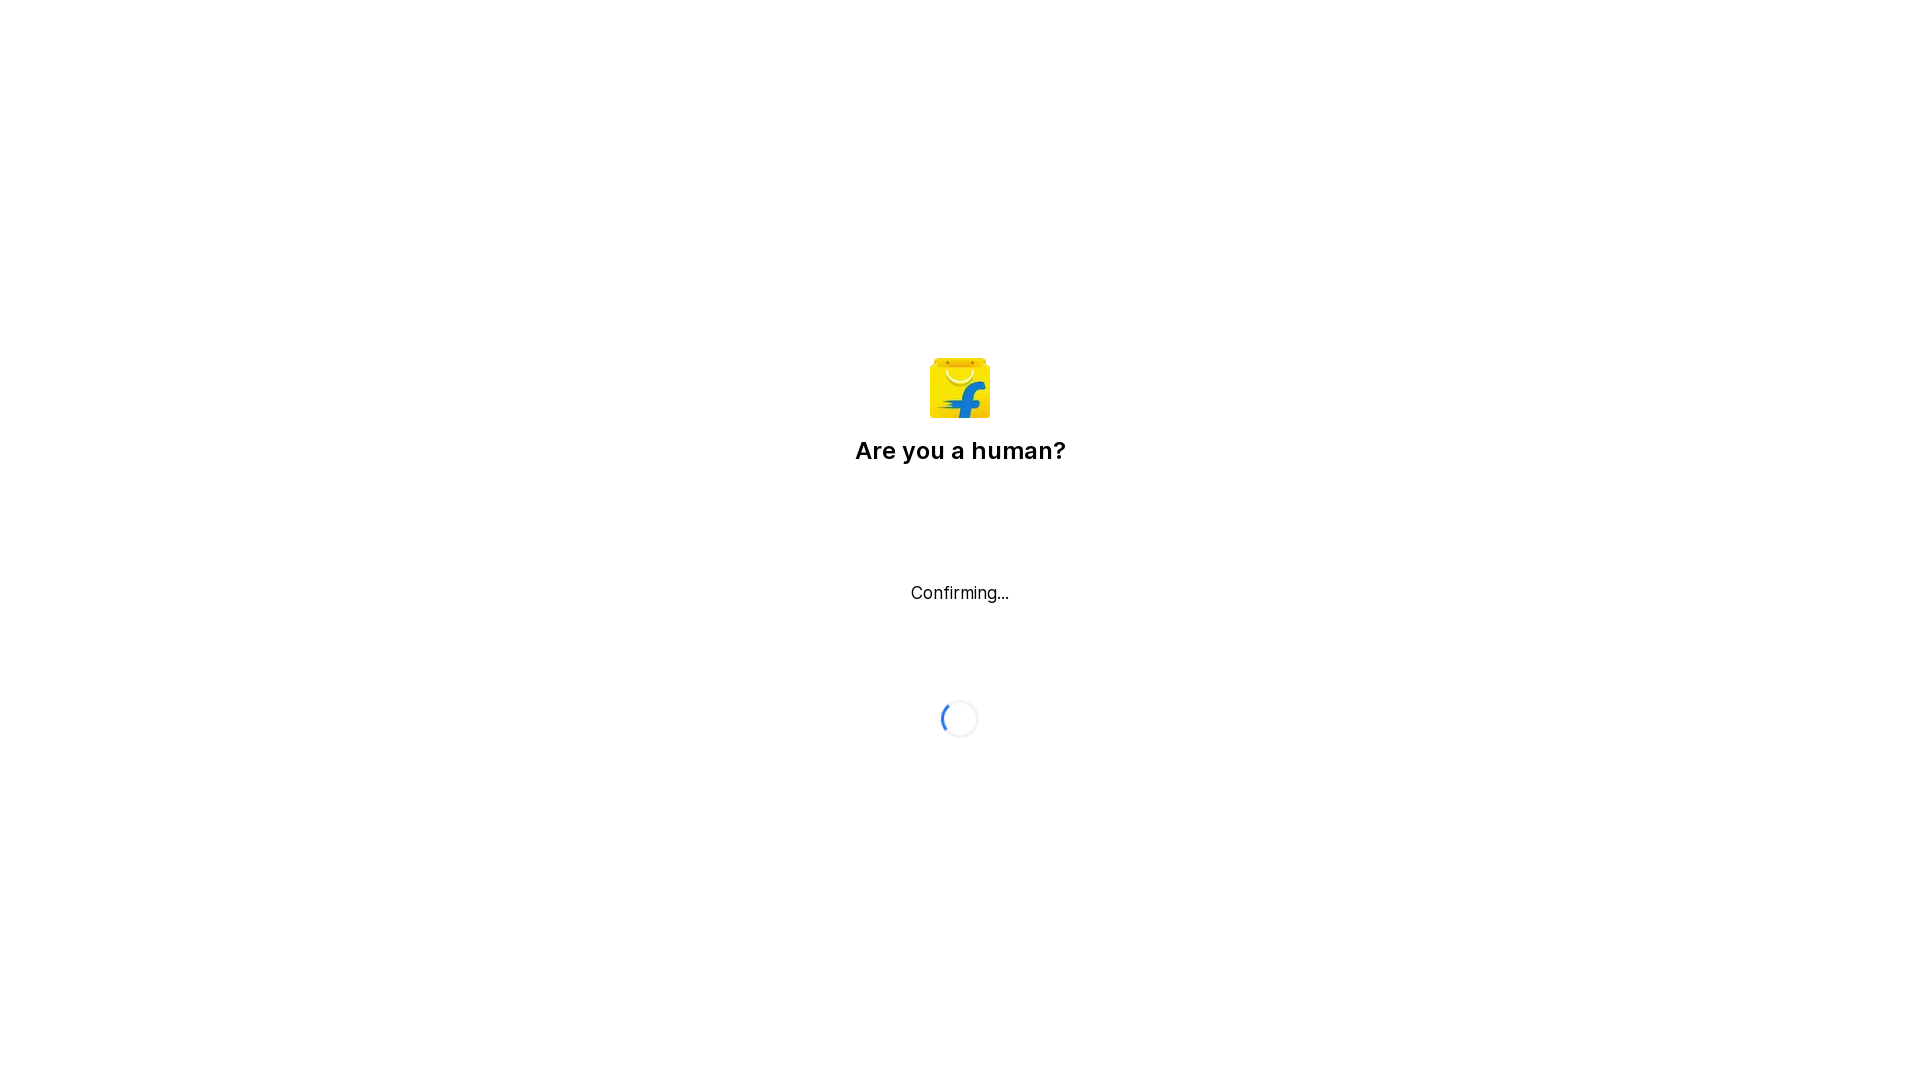

Waited 1000ms to observe viewport change
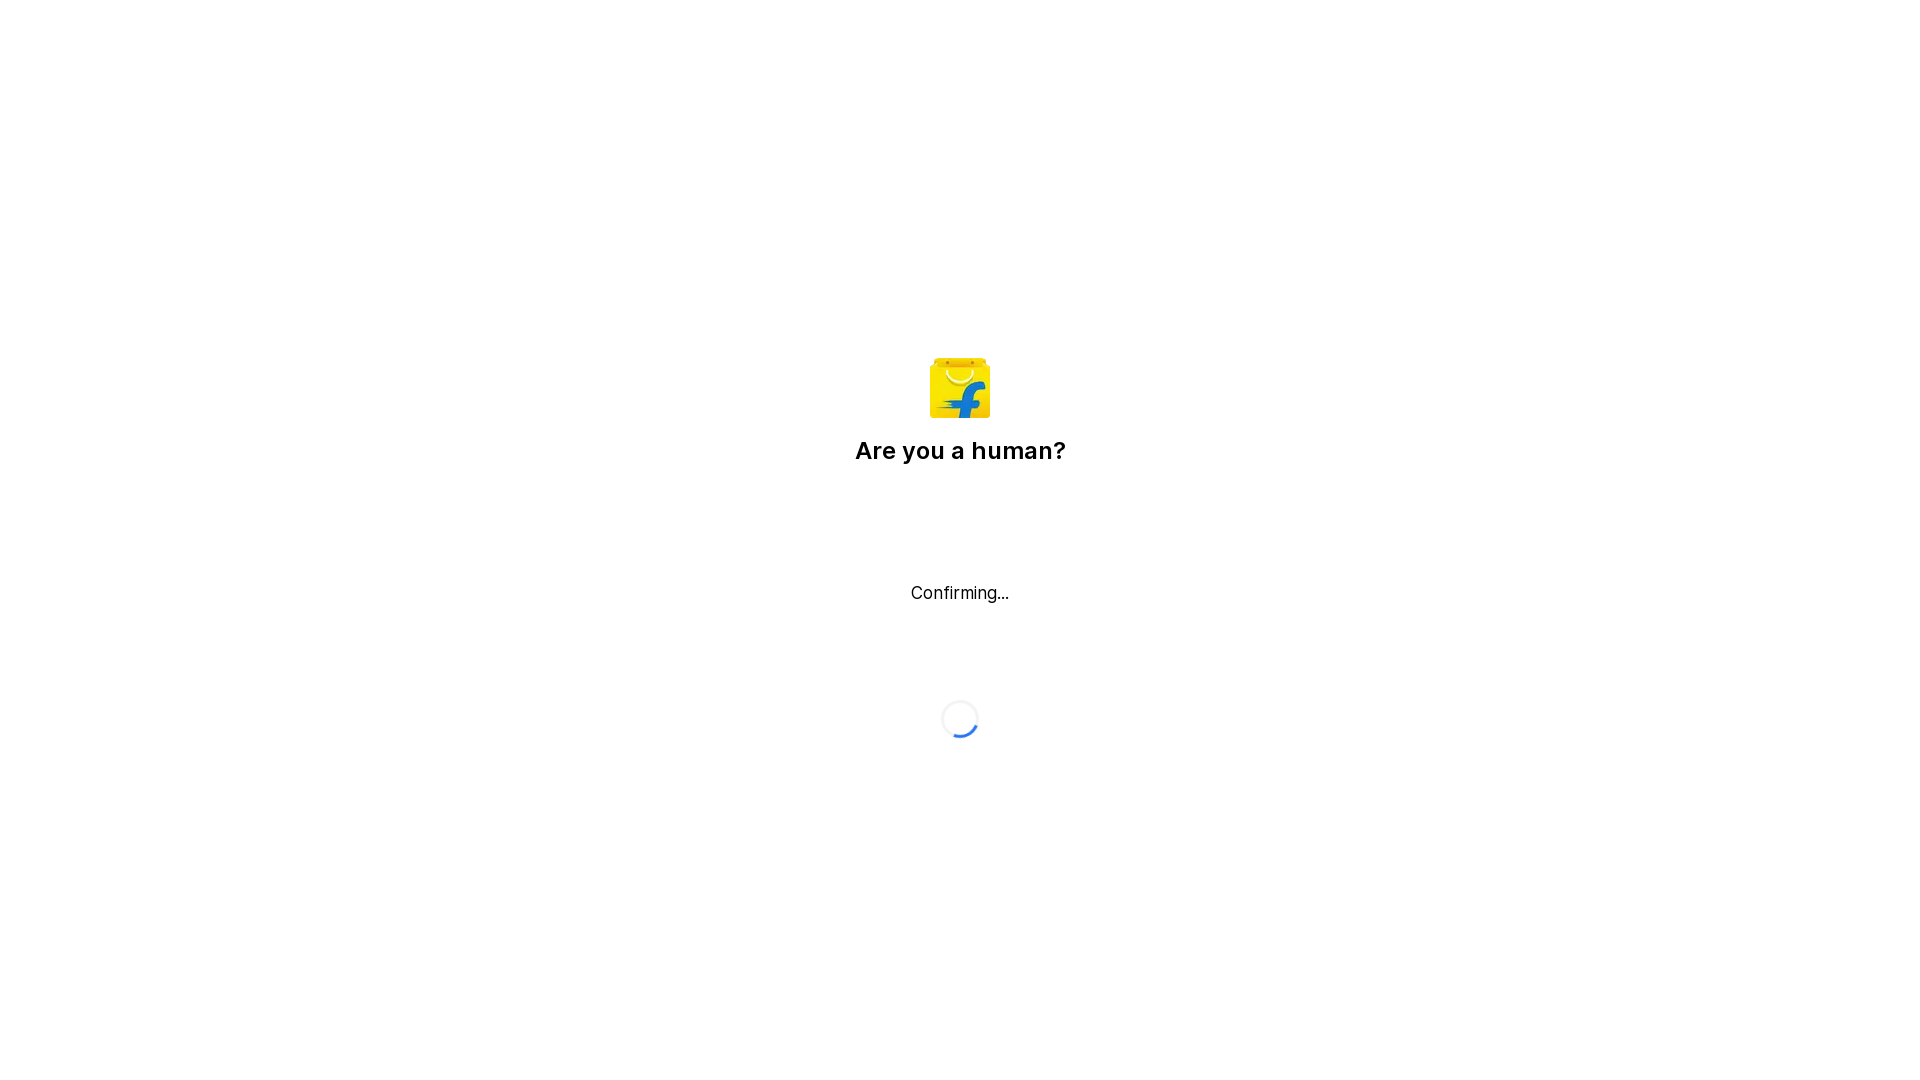

Set viewport to 1920x1080 (fullscreen simulation)
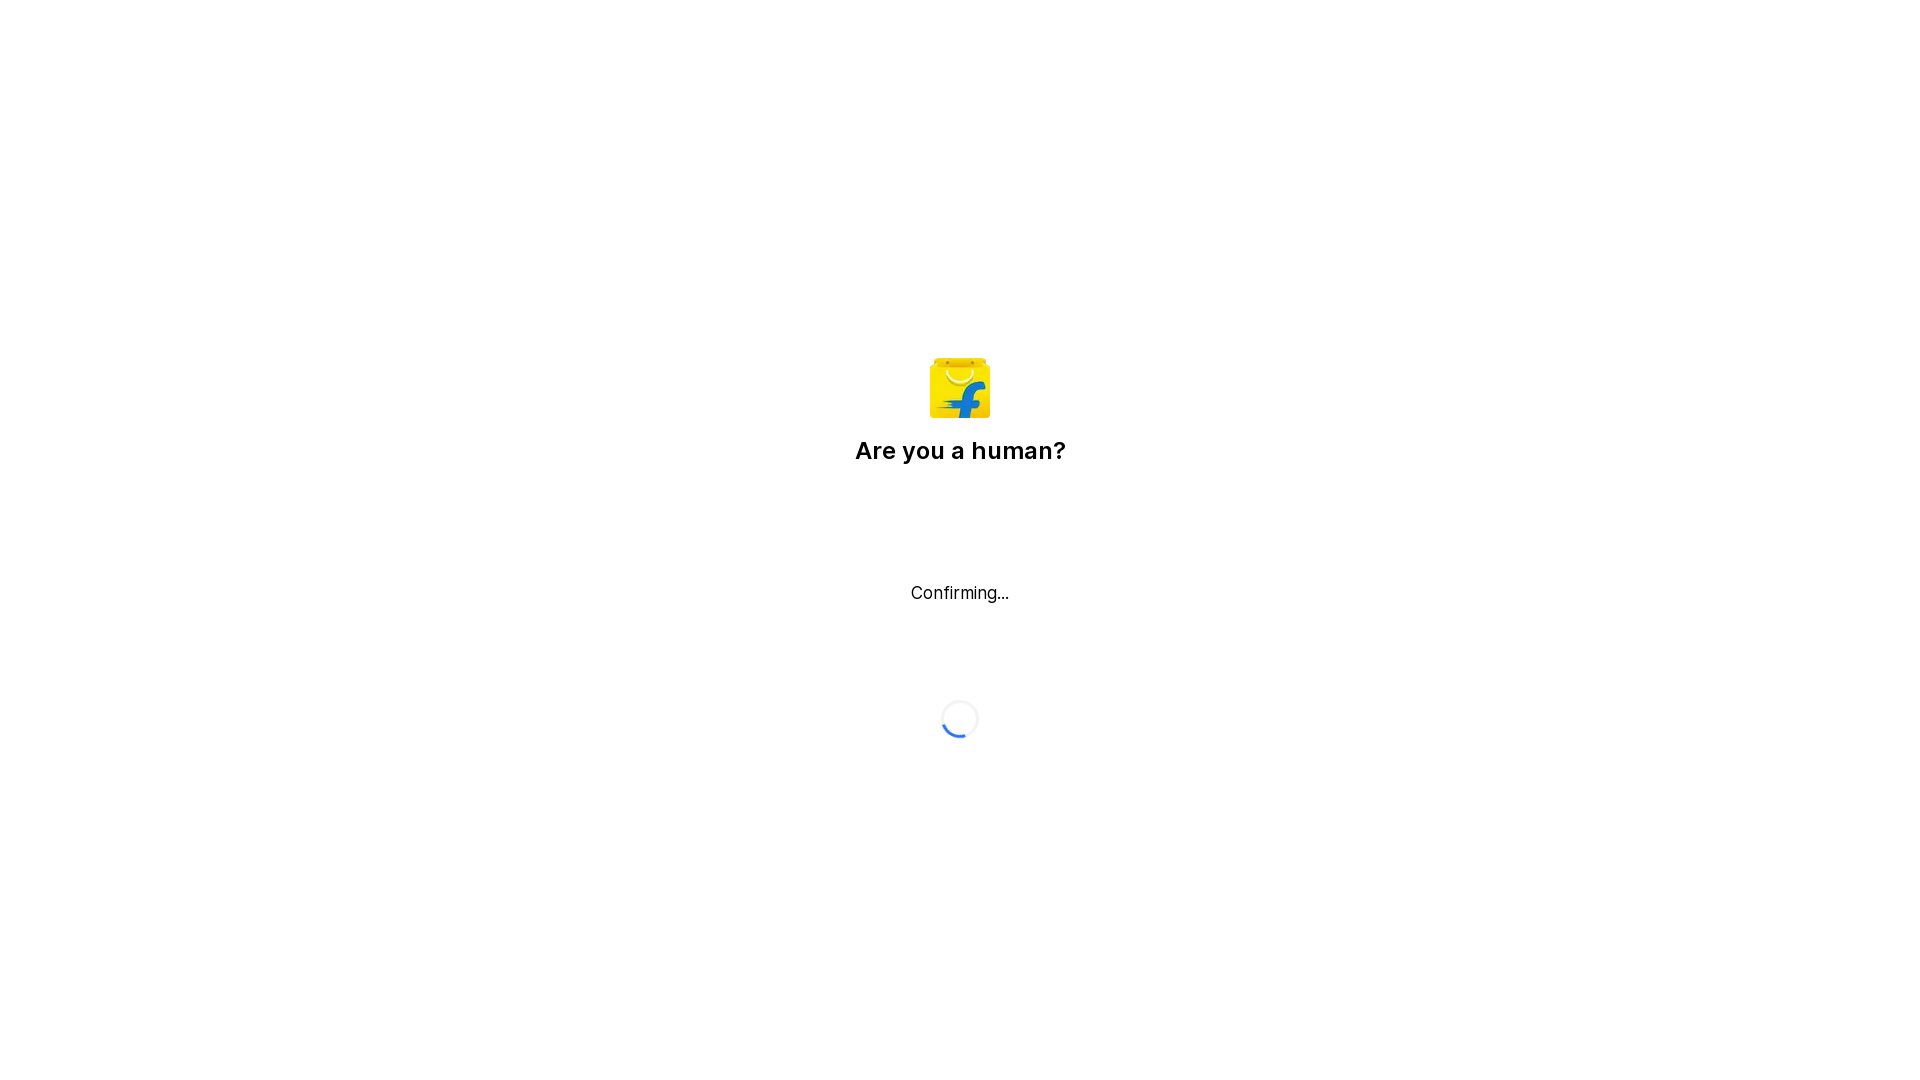

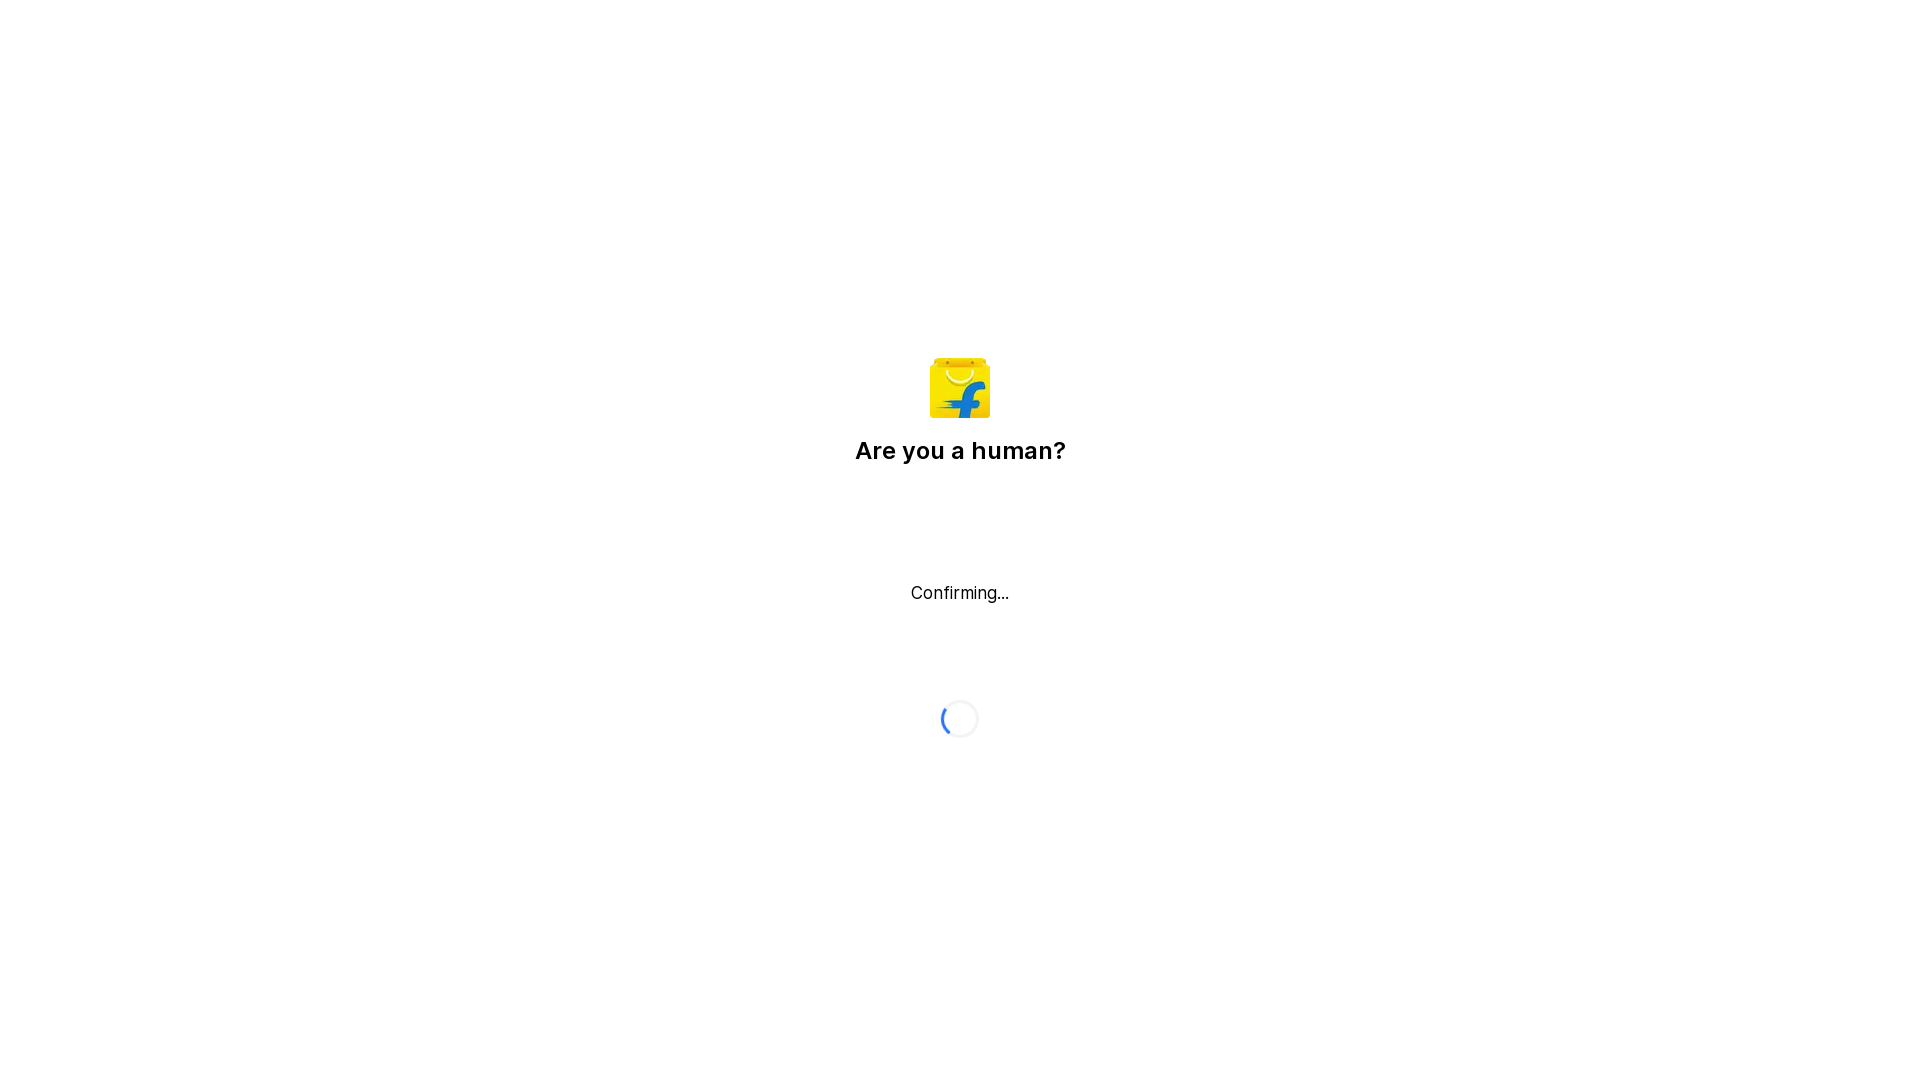